Tests the left preview button functionality on the SweetAlert documentation page by clicking it

Starting URL: https://sweetalert.js.org/

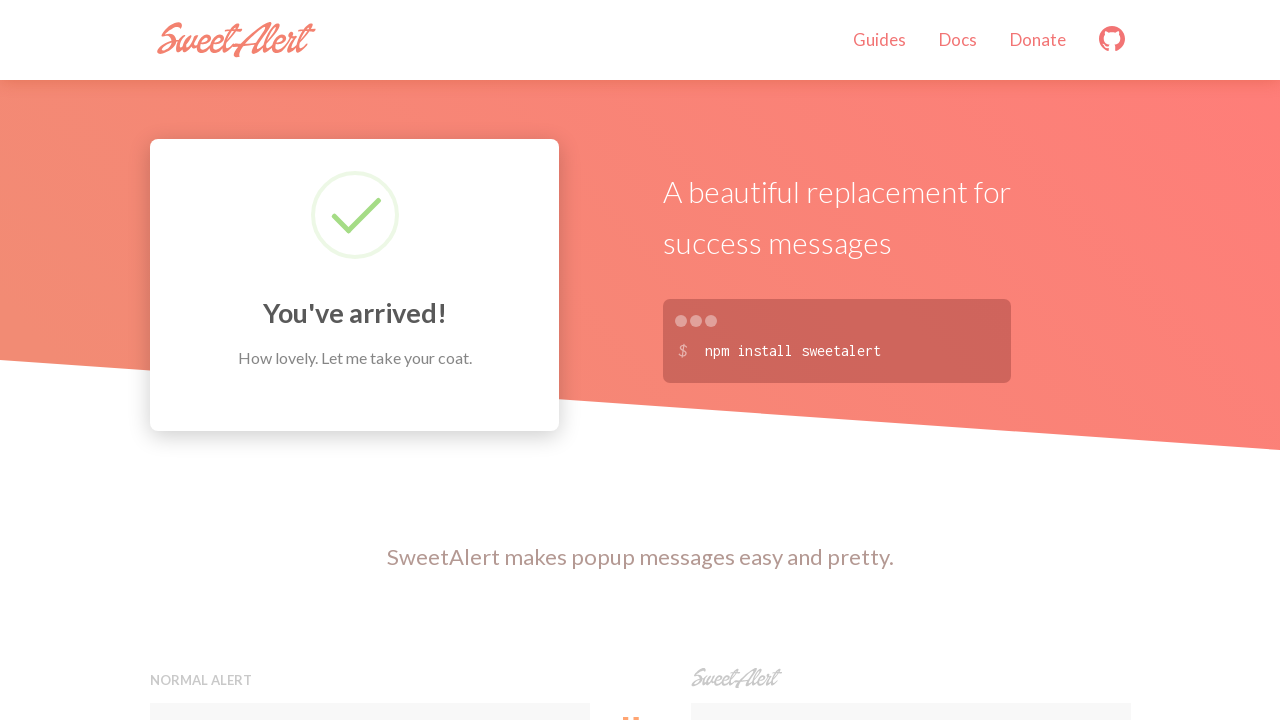

Navigated to SweetAlert documentation page
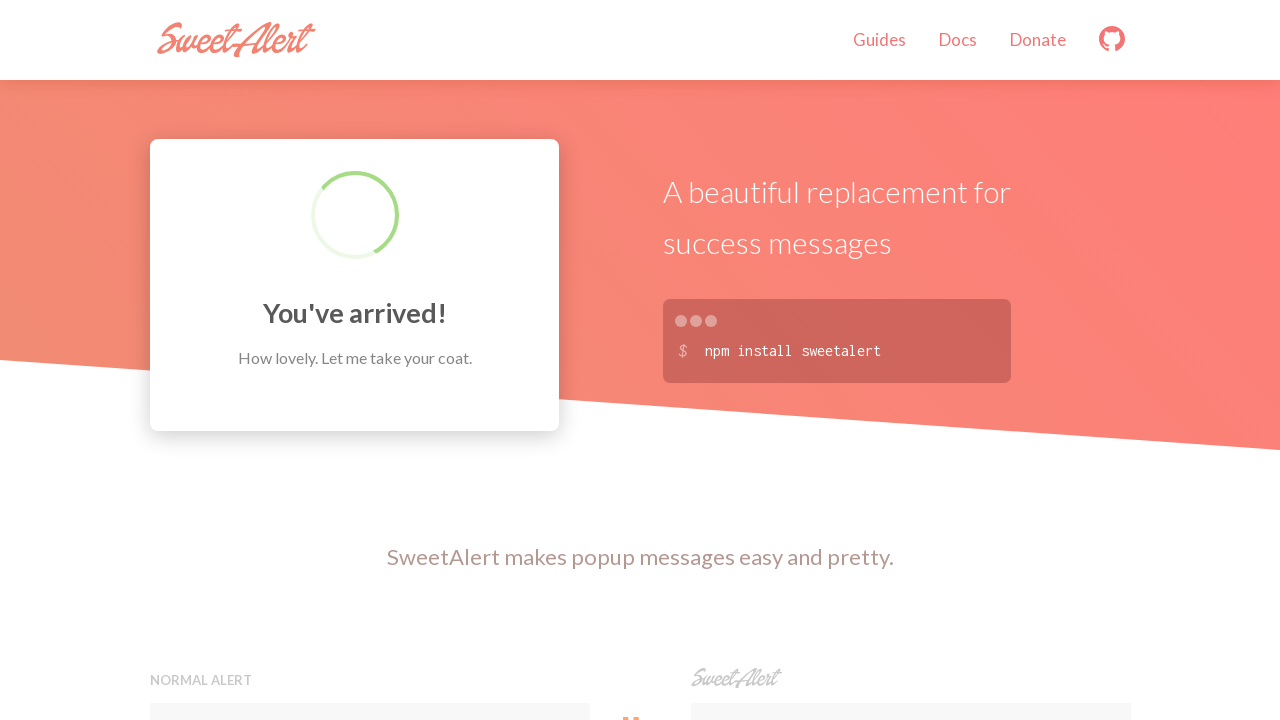

Clicked the left preview button at (370, 360) on button:has-text('Preview')
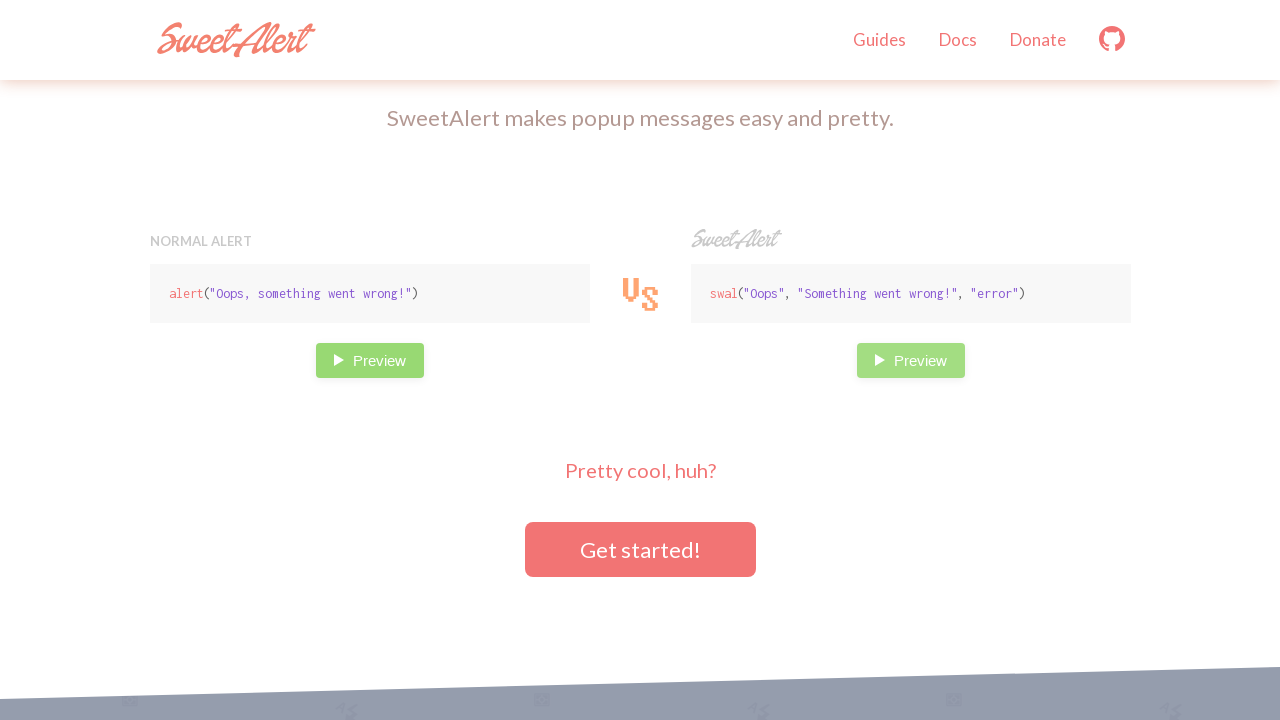

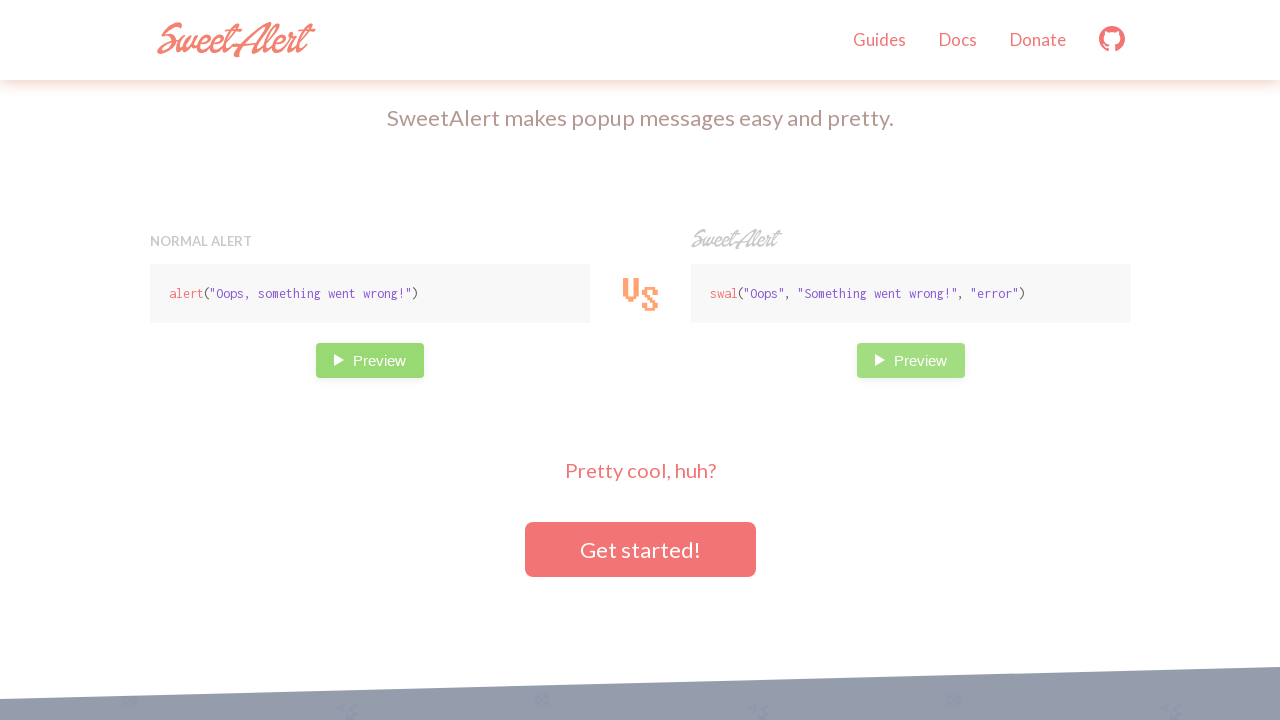